Tests context menu functionality by performing a right-click action on a specific element

Starting URL: https://www.leafground.com/menu.xhtml

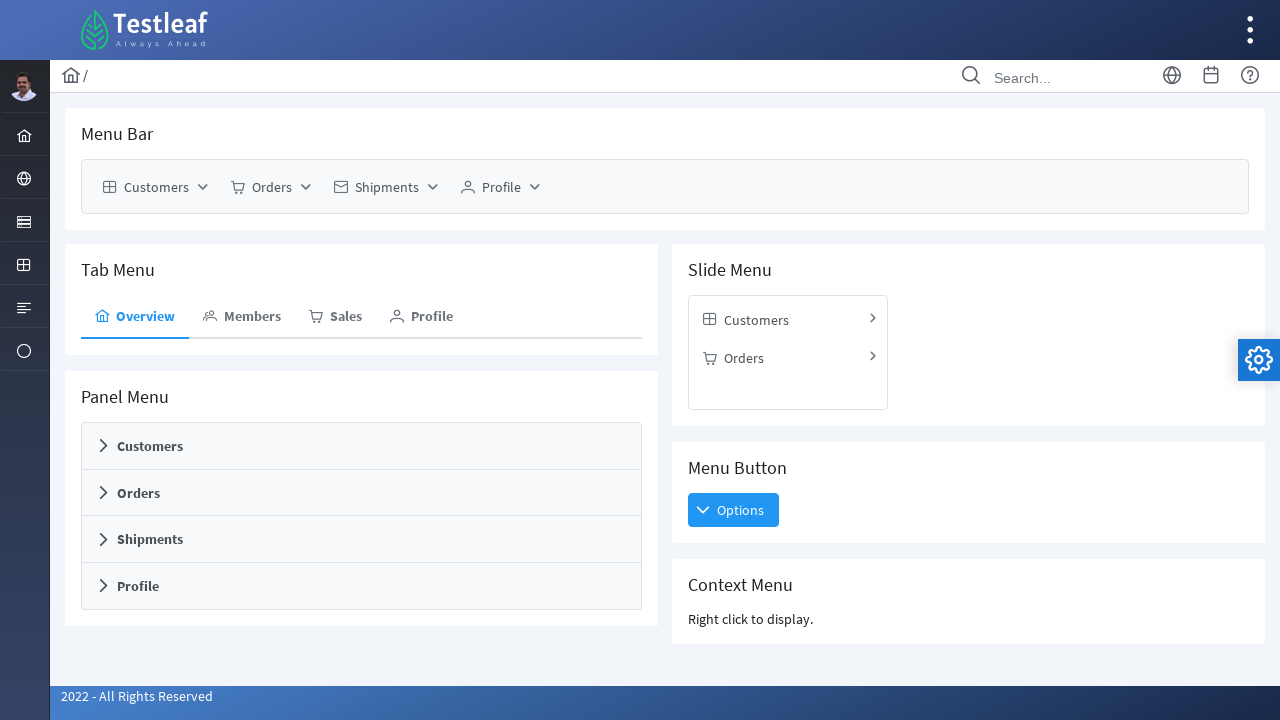

Located 'Context Menu' element
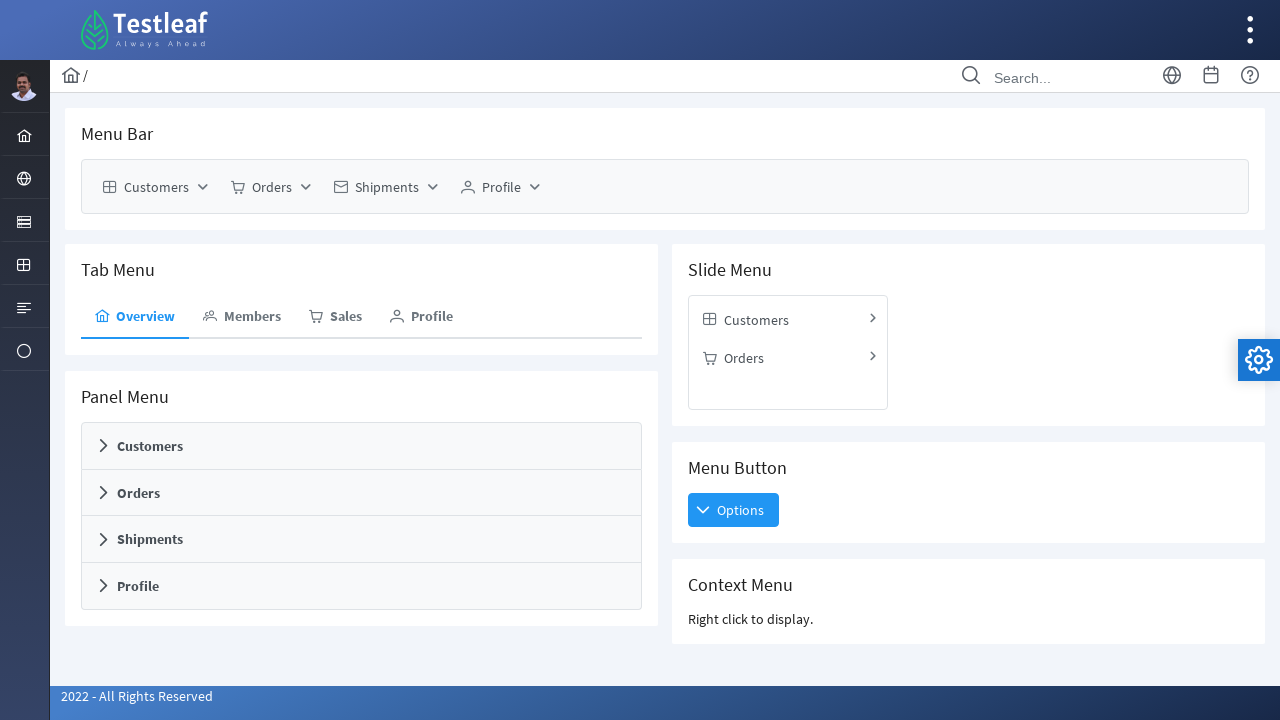

Performed right-click on 'Context Menu' element at (968, 585) on xpath=//h5[text()='Context Menu']
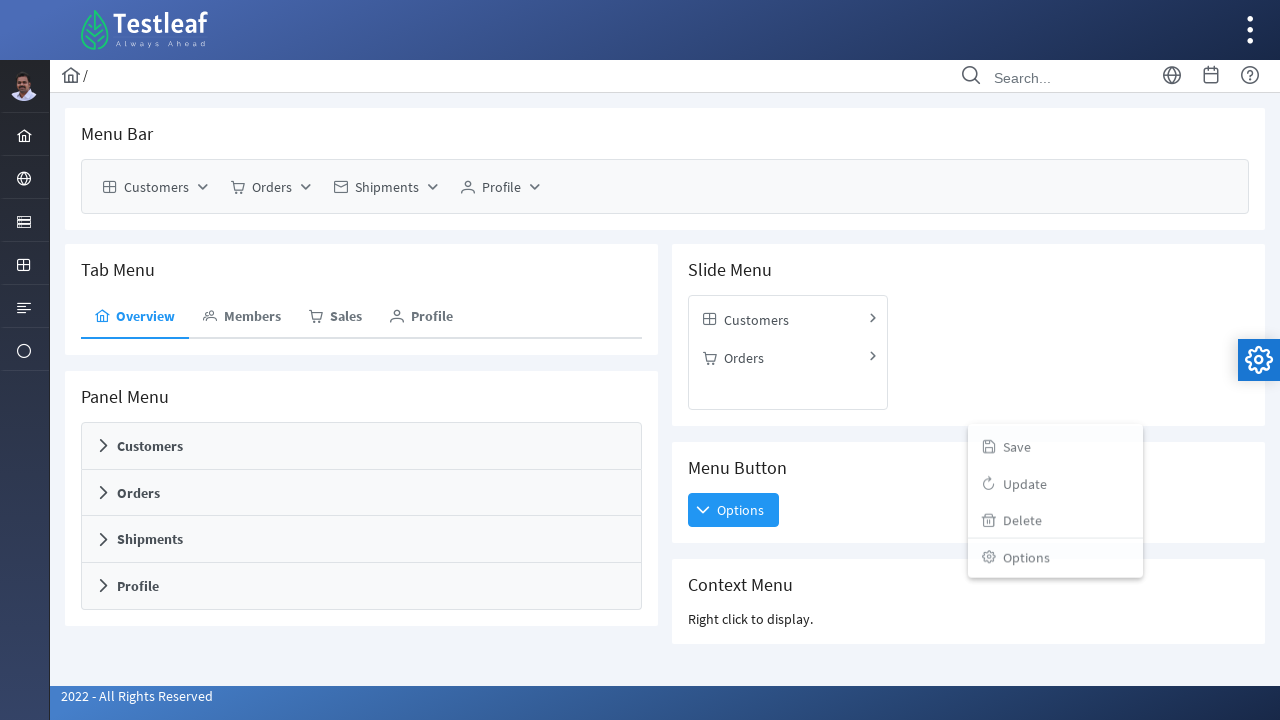

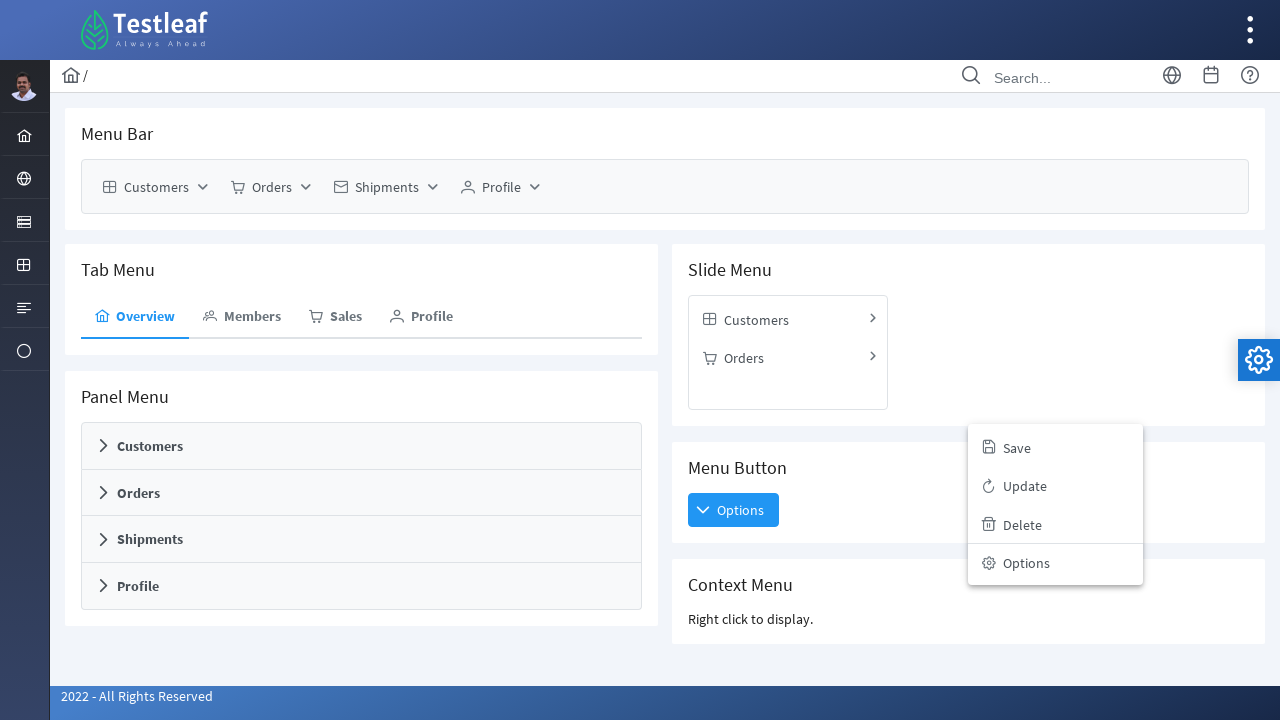